Navigates to OrangeHRM demo page and clicks on a link using link text locator

Starting URL: https://opensource-demo.orangehrmlive.com/

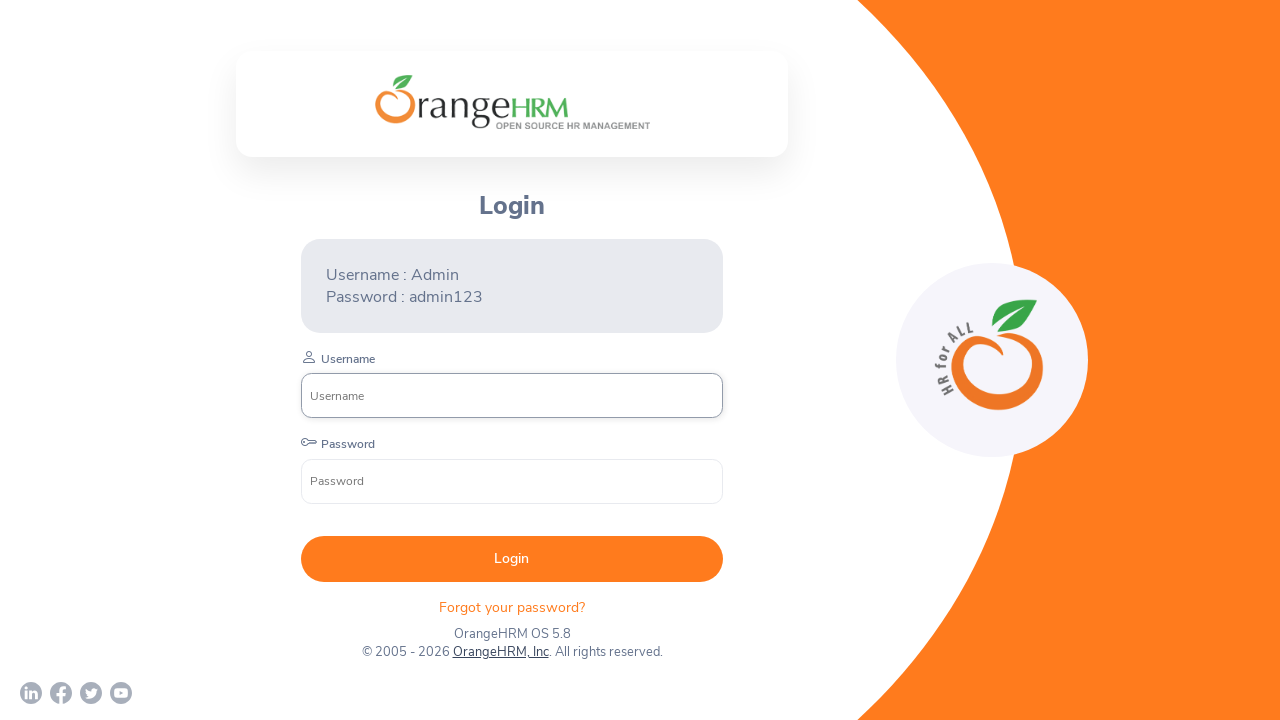

Navigated to OrangeHRM demo page
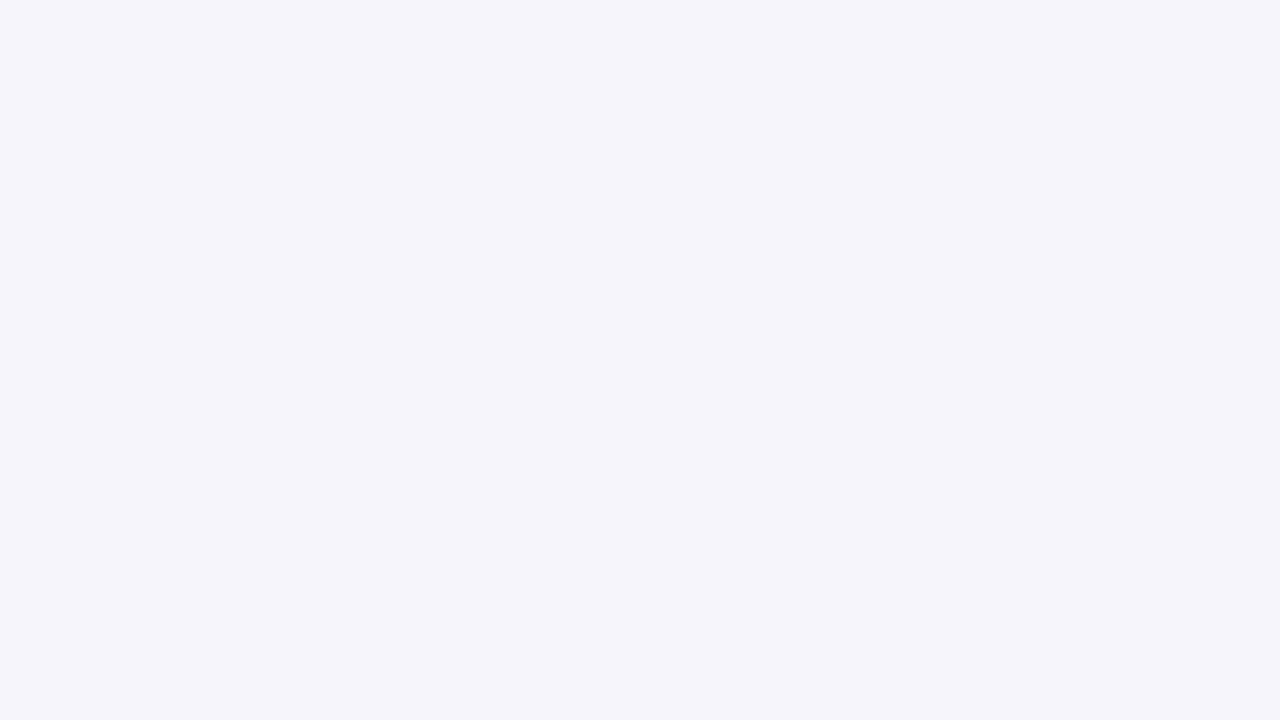

Clicked on 'Forgot your password?' link using link text locator at (512, 606) on text=Forgot your password?
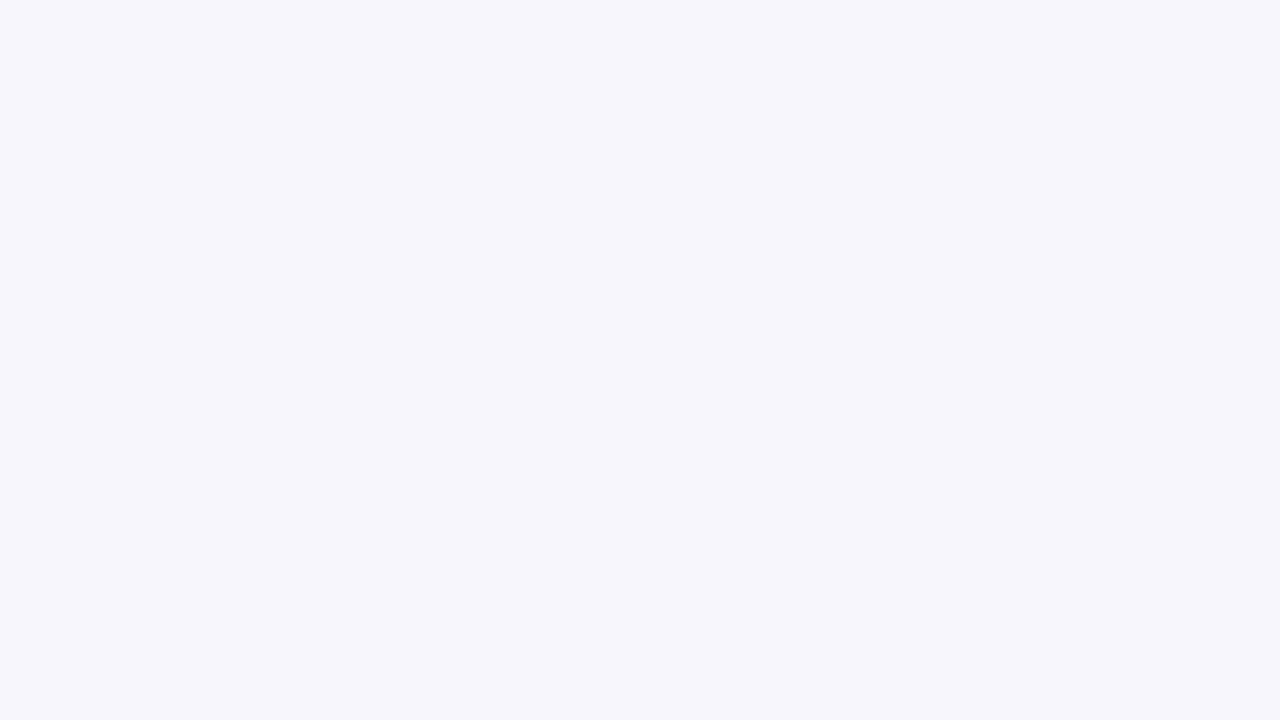

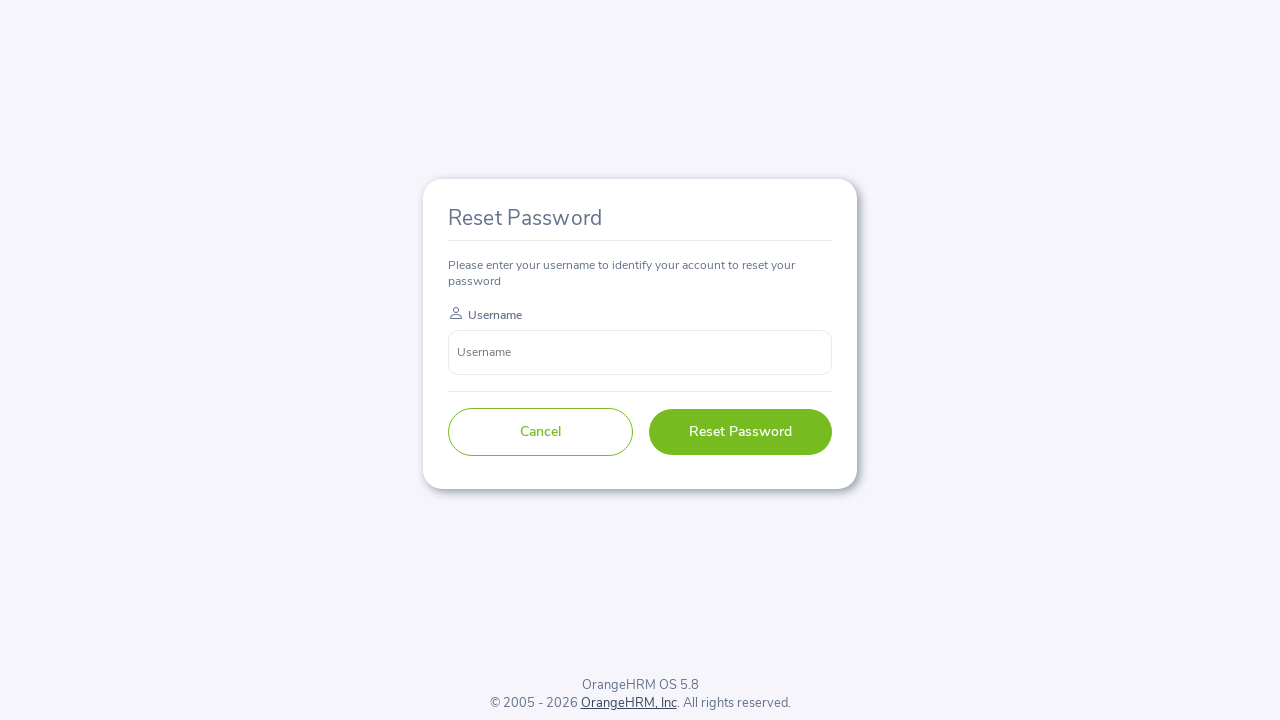